Navigates to the Git SCM official website and maximizes the browser window

Starting URL: https://git-scm.com

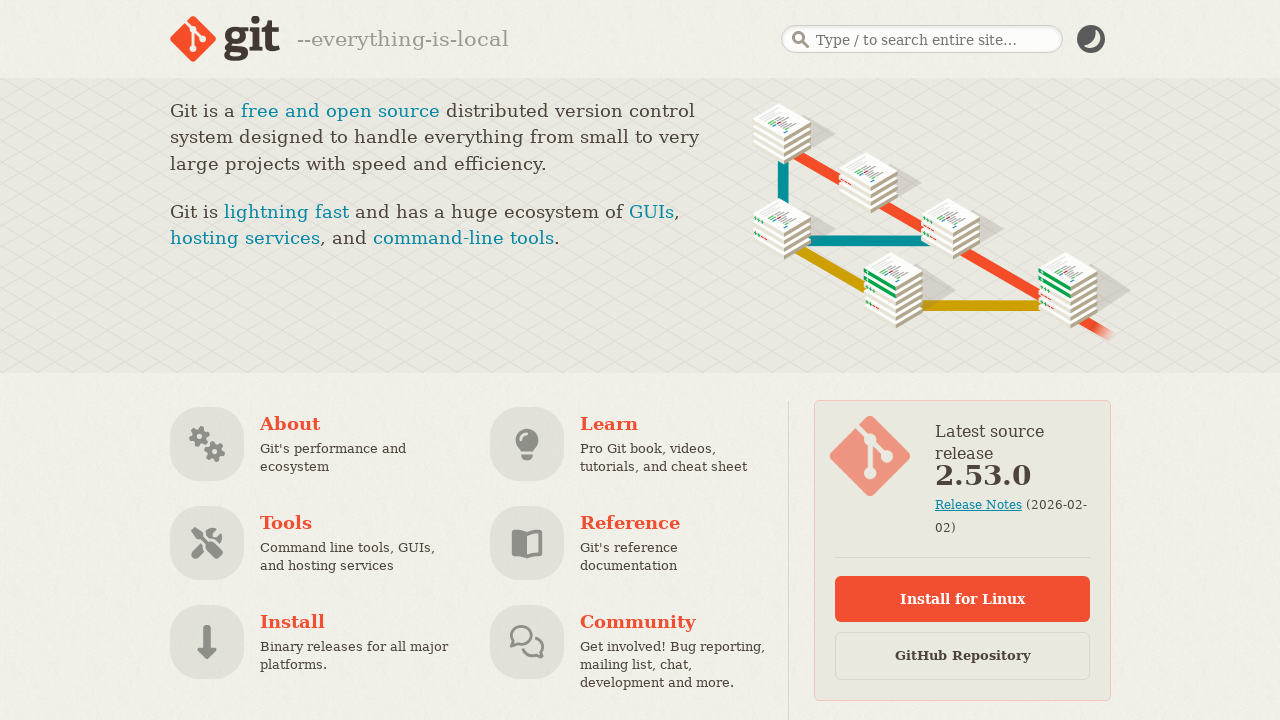

Navigated to Git SCM official website (https://git-scm.com)
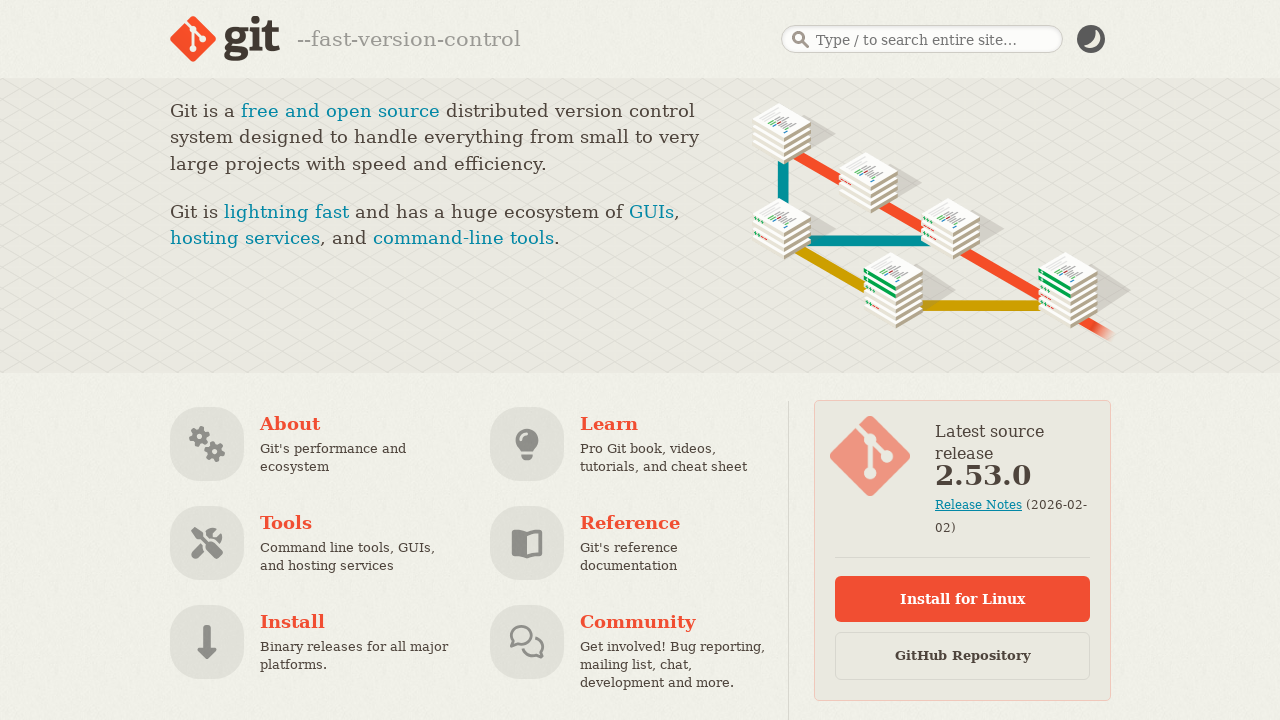

Maximized browser window to 1920x1080
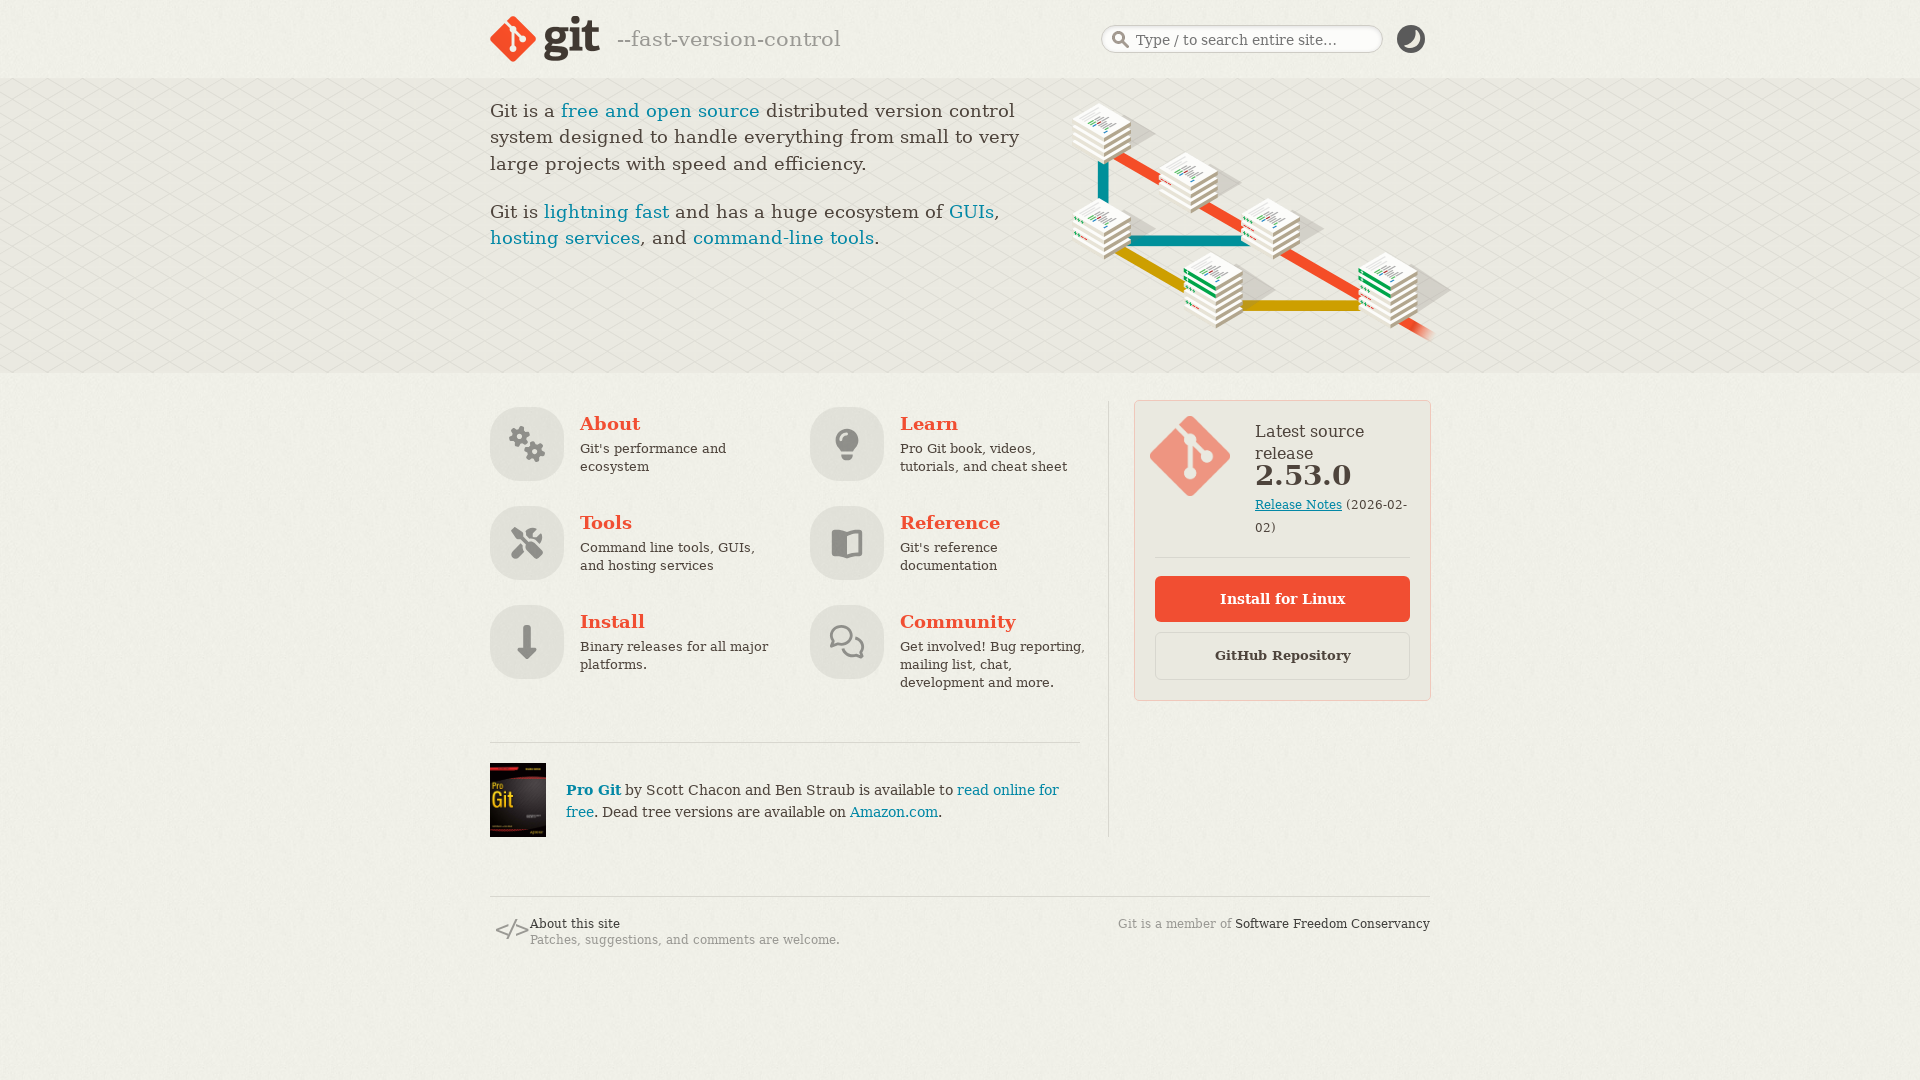

Page loaded completely (domcontentloaded state)
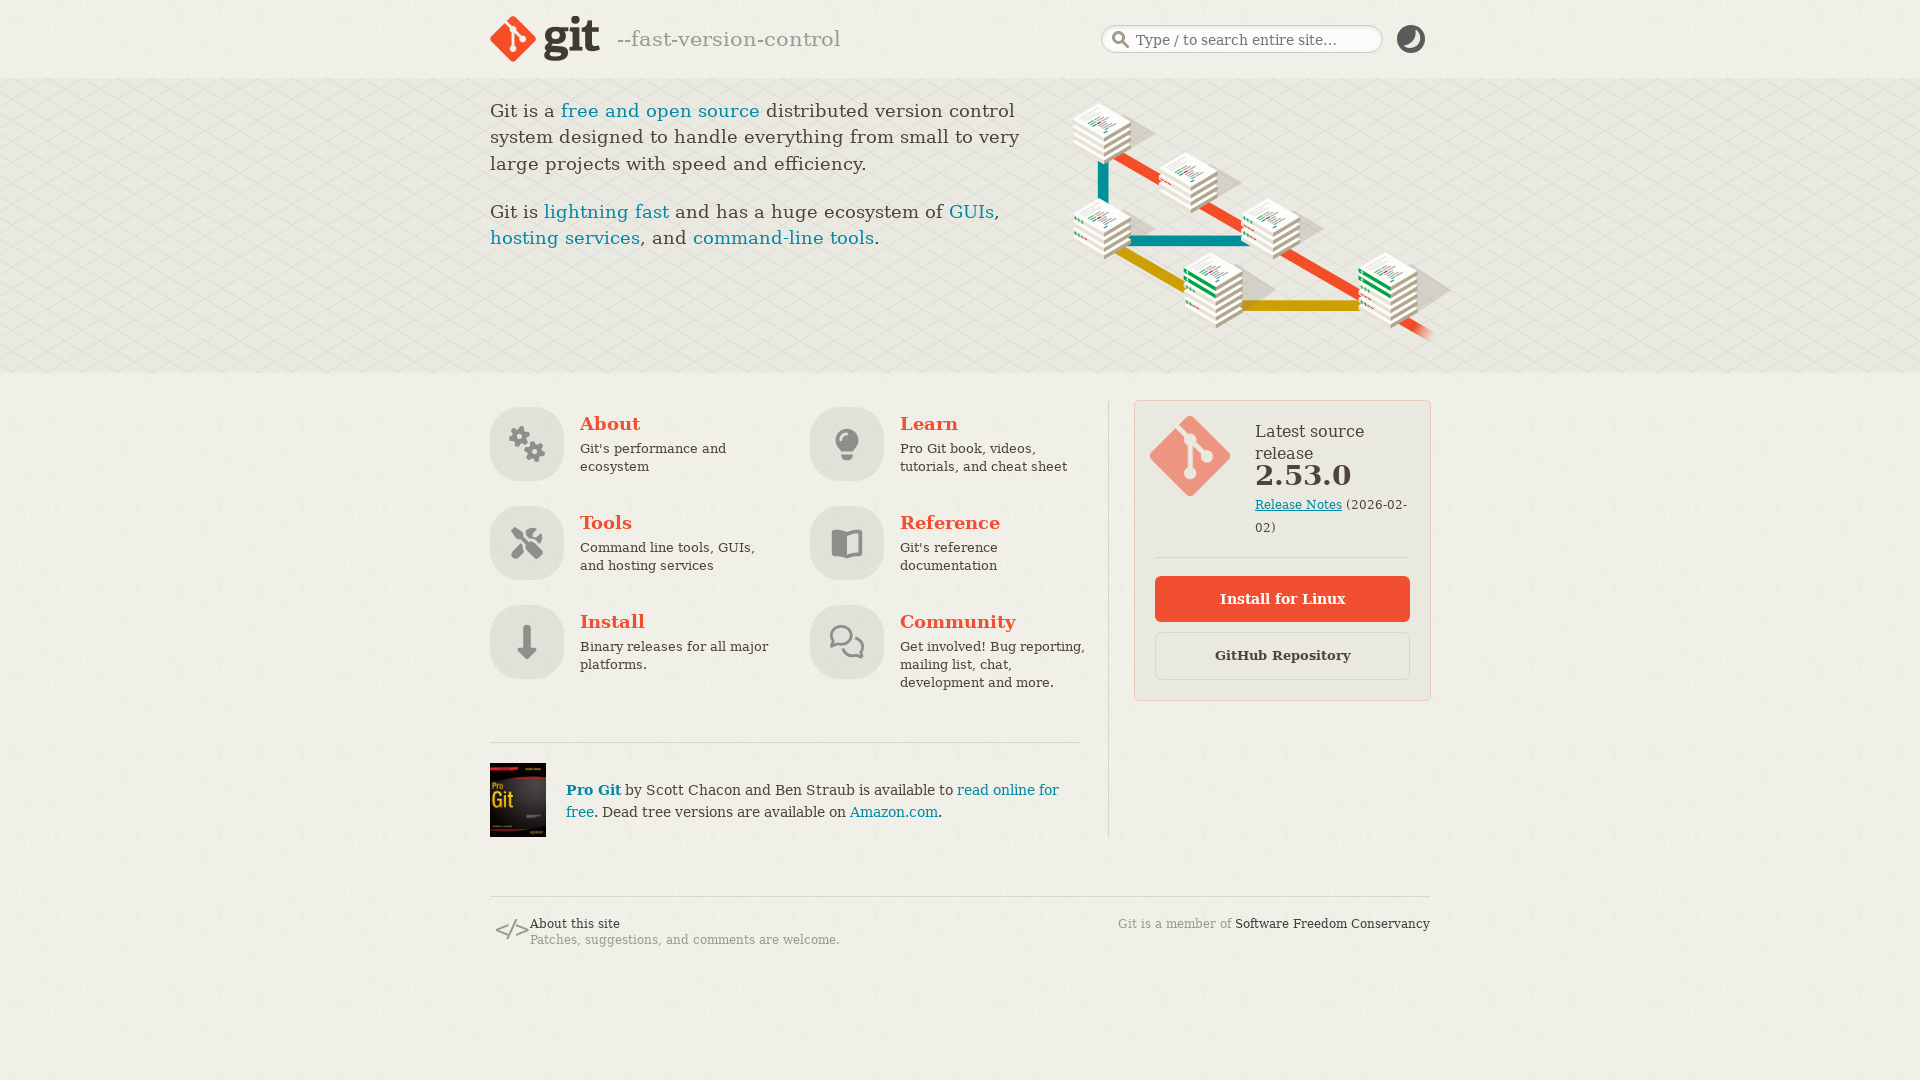

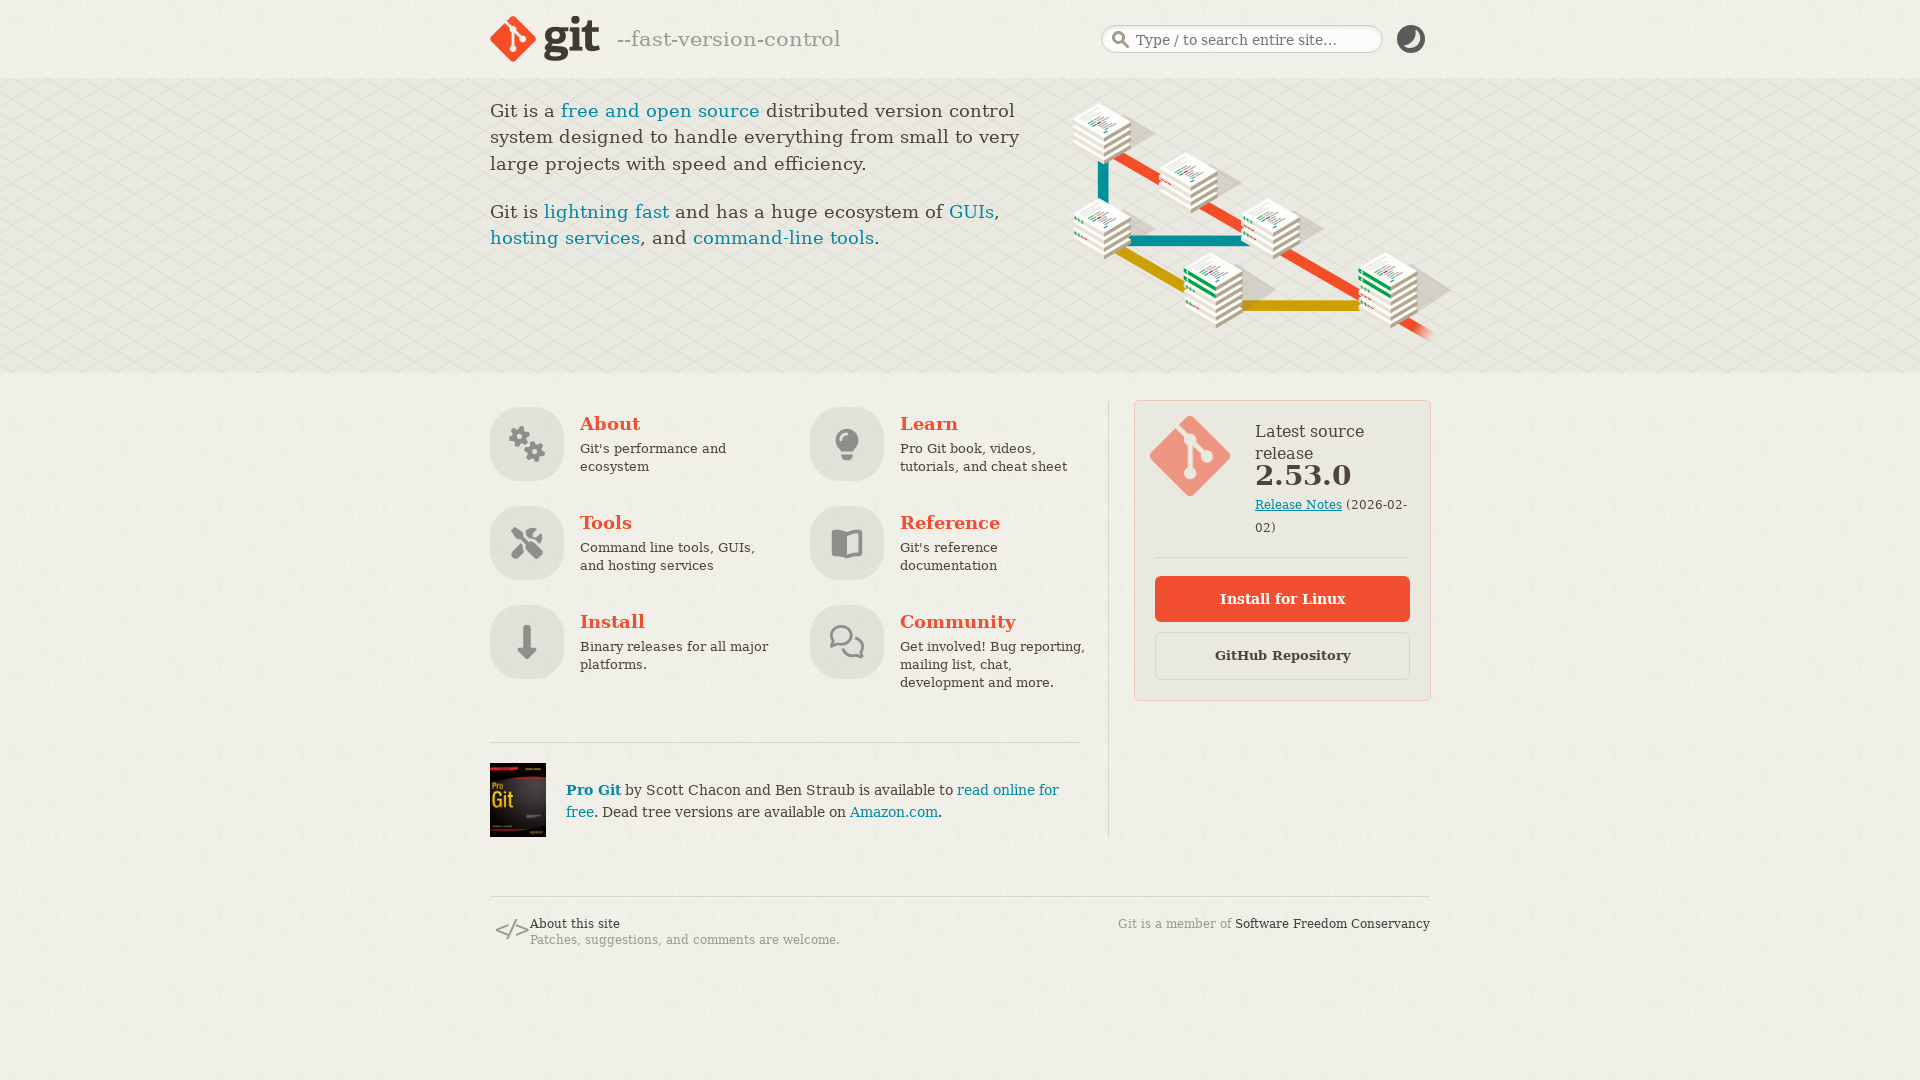